Navigates to an e-commerce practice site and adds specific vegetables (Cucumber, Broccoli, Beetroot) to cart by finding them in the product list and clicking their add buttons

Starting URL: https://rahulshettyacademy.com/seleniumPractise/#/

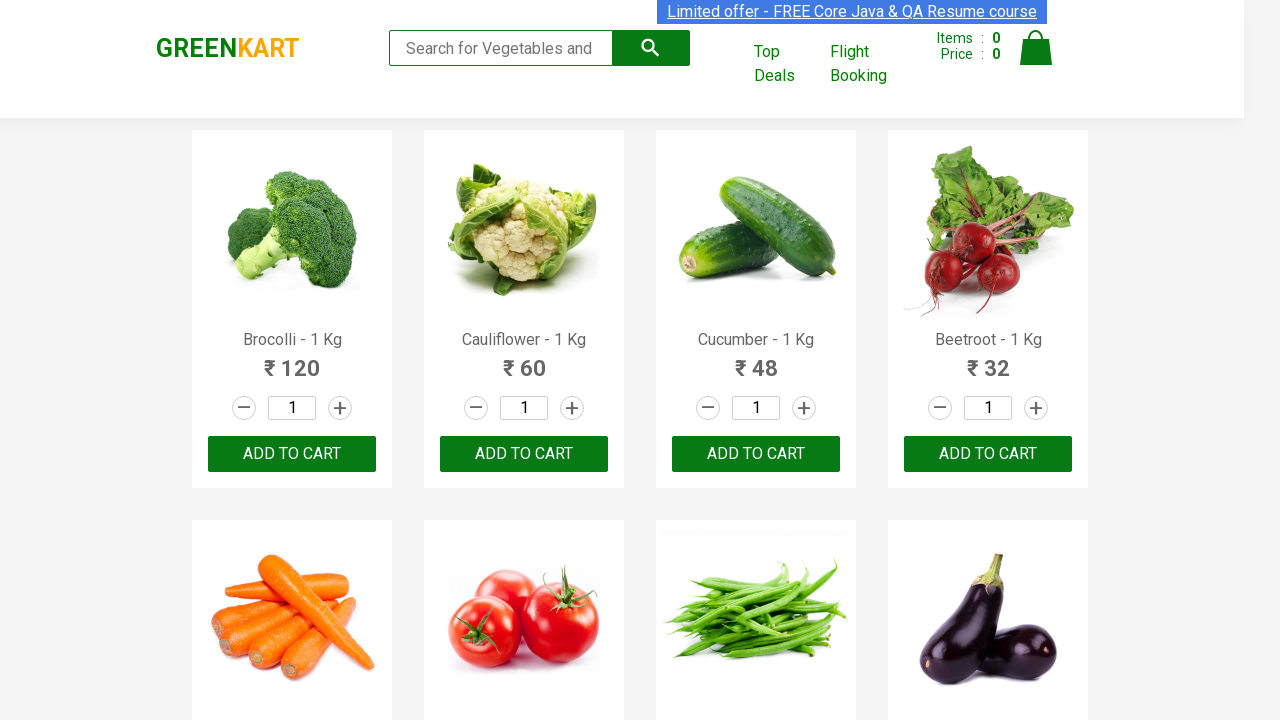

Navigated to AmazonReplica e-commerce practice site
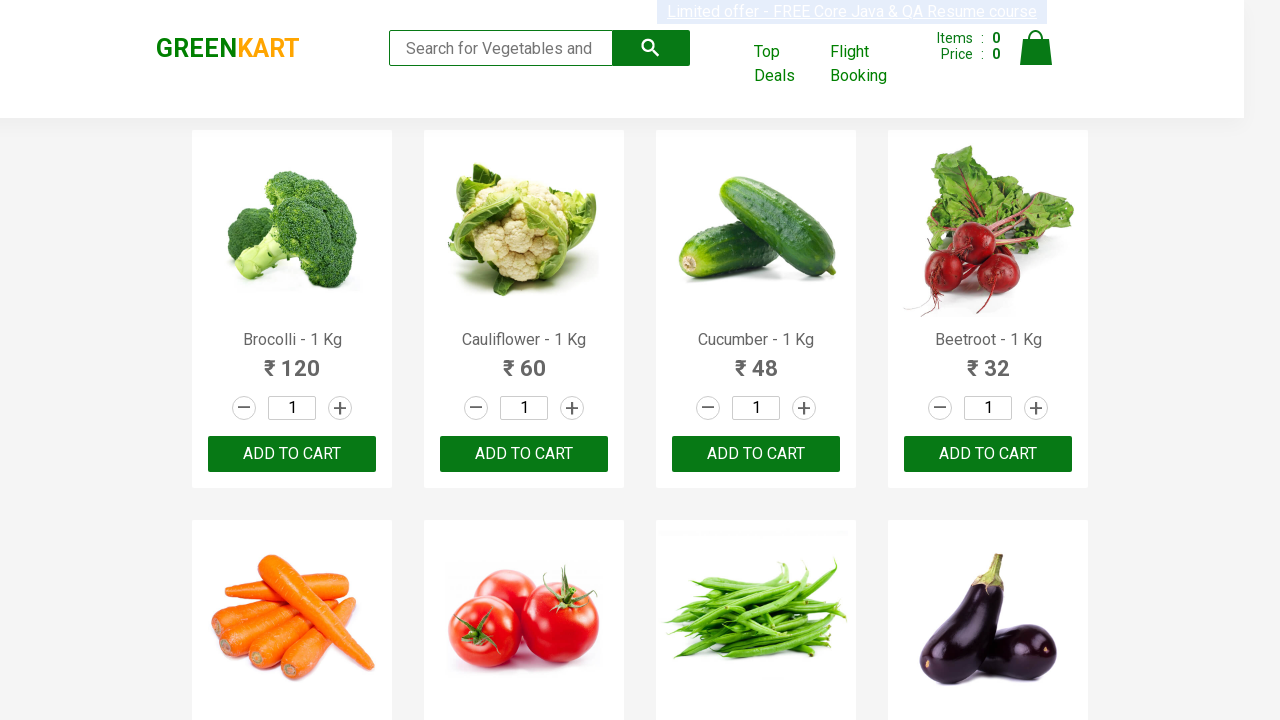

Product list loaded successfully
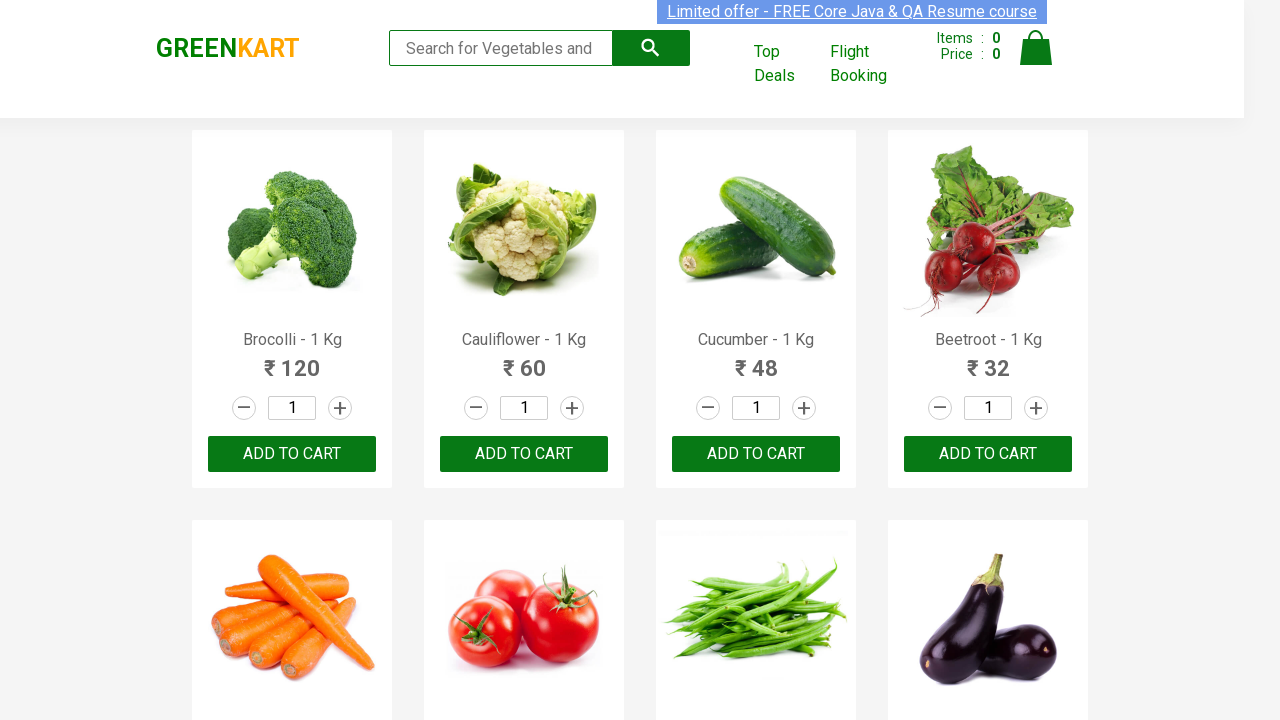

Retrieved all product elements from the page
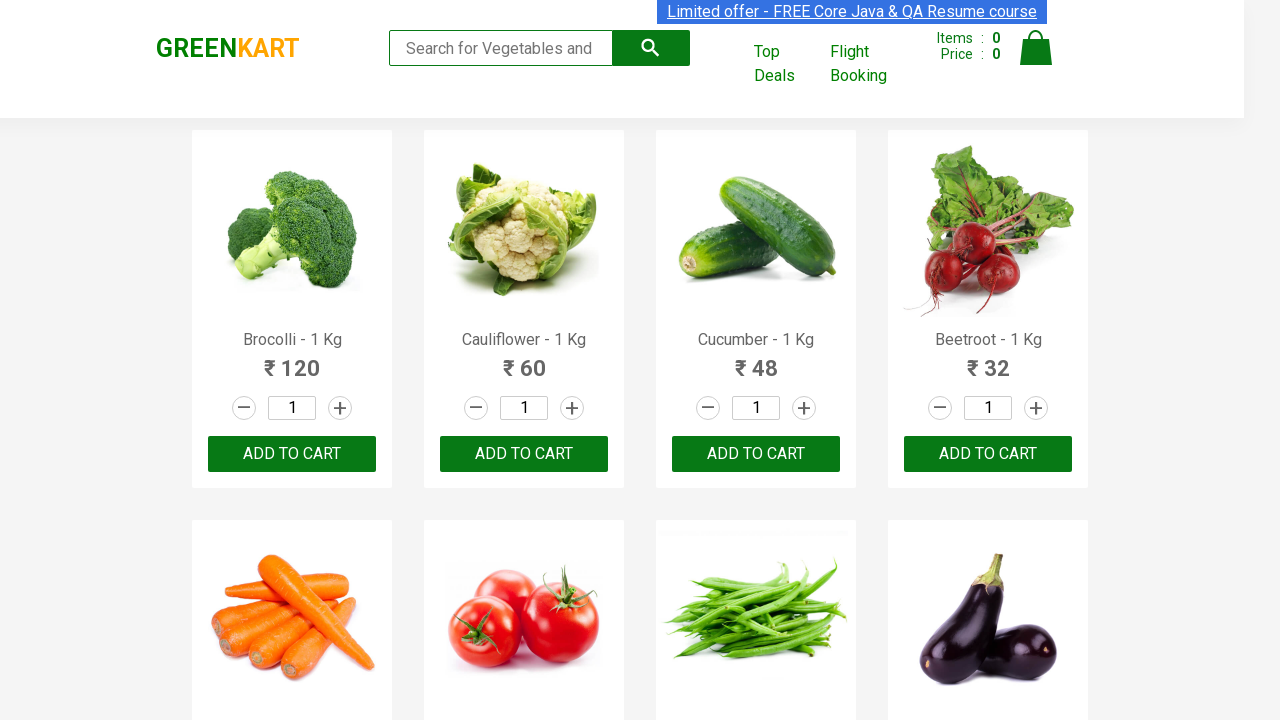

Added Brocolli to cart at (292, 454) on xpath=//div[@class='product-action']/button >> nth=0
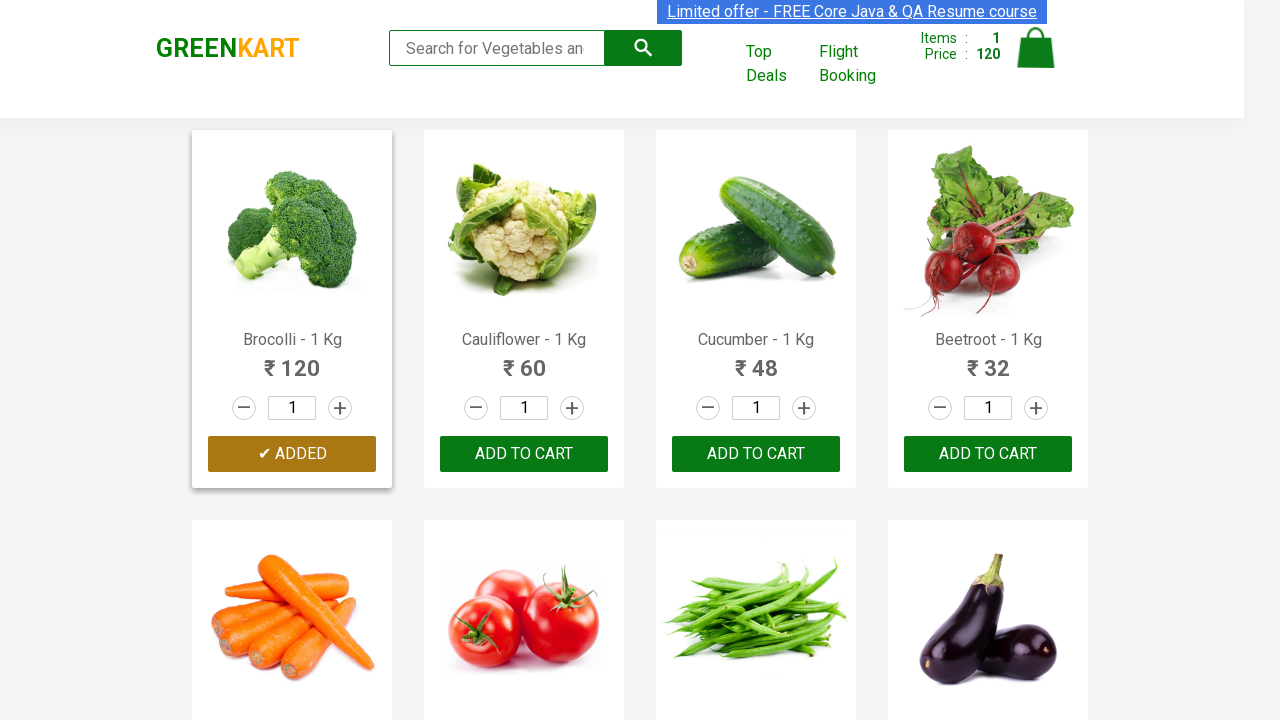

Added Cucumber to cart at (756, 454) on xpath=//div[@class='product-action']/button >> nth=2
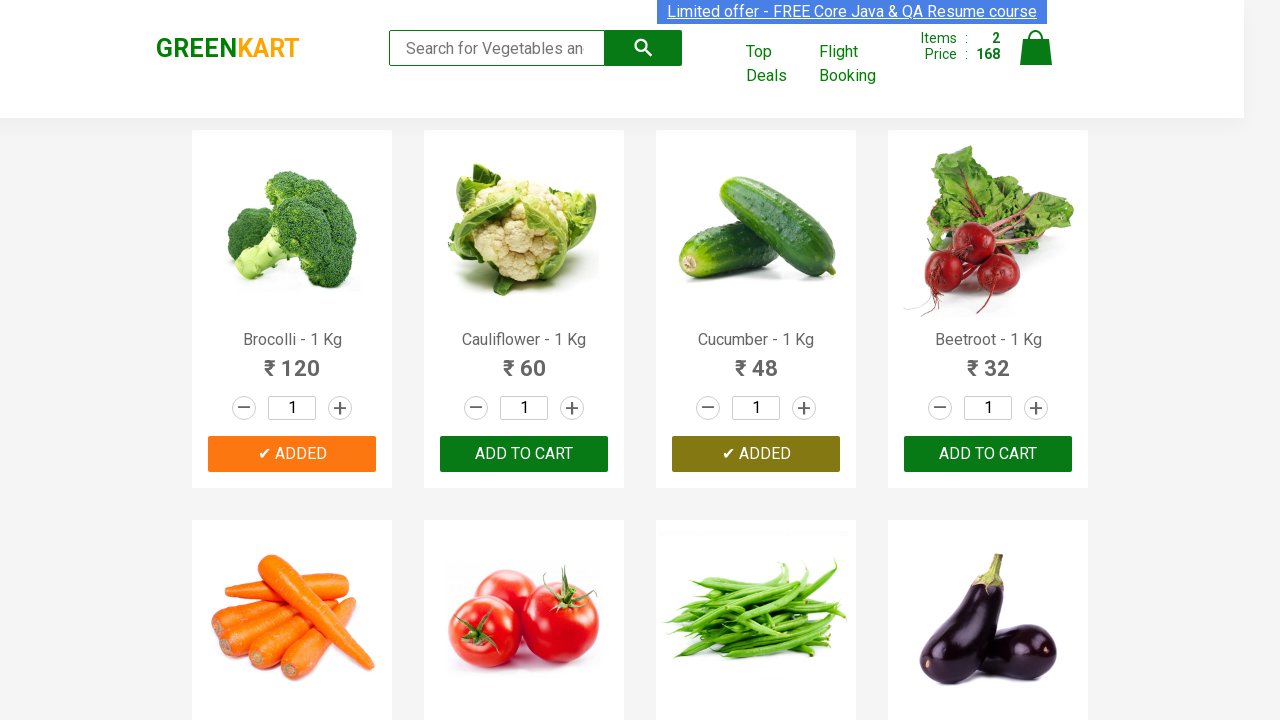

Added Beetroot to cart at (988, 454) on xpath=//div[@class='product-action']/button >> nth=3
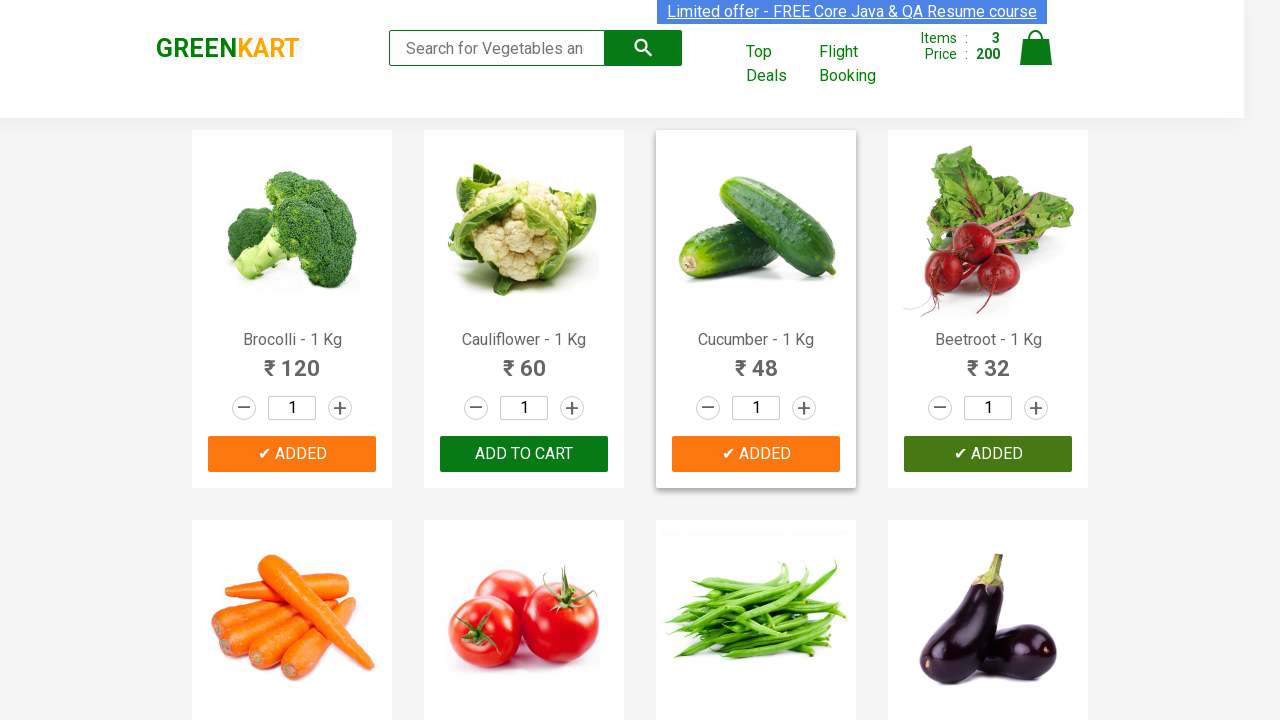

Successfully added all 3 vegetables (Cucumber, Broccoli, Beetroot) to cart
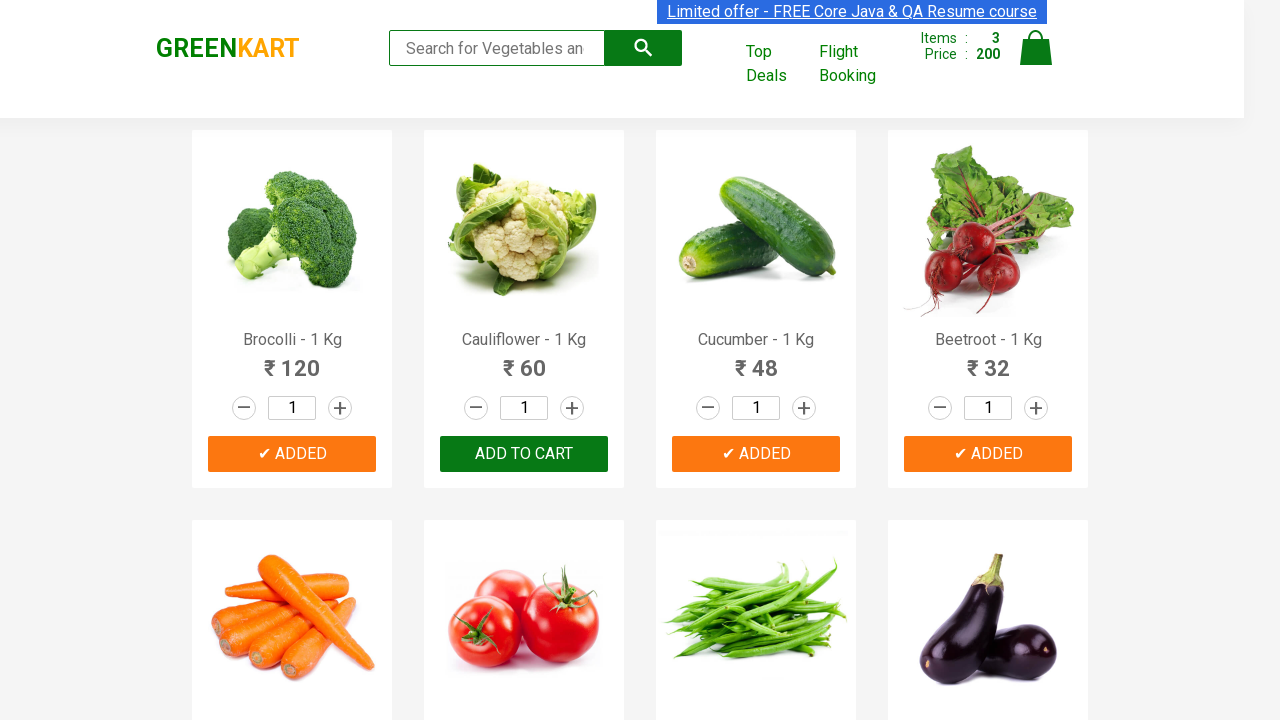

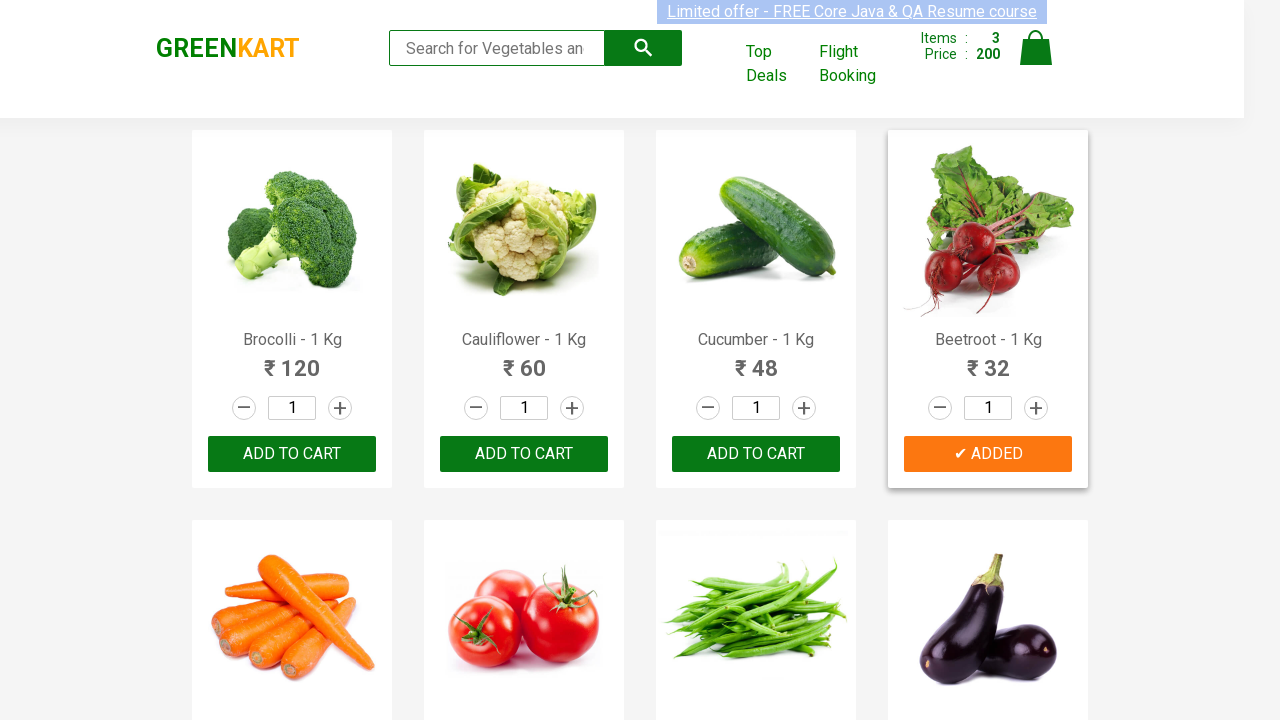